Fills out a simple form with first name, last name, city, and country fields, then submits the form by clicking a button.

Starting URL: http://suninjuly.github.io/simple_form_find_task.html

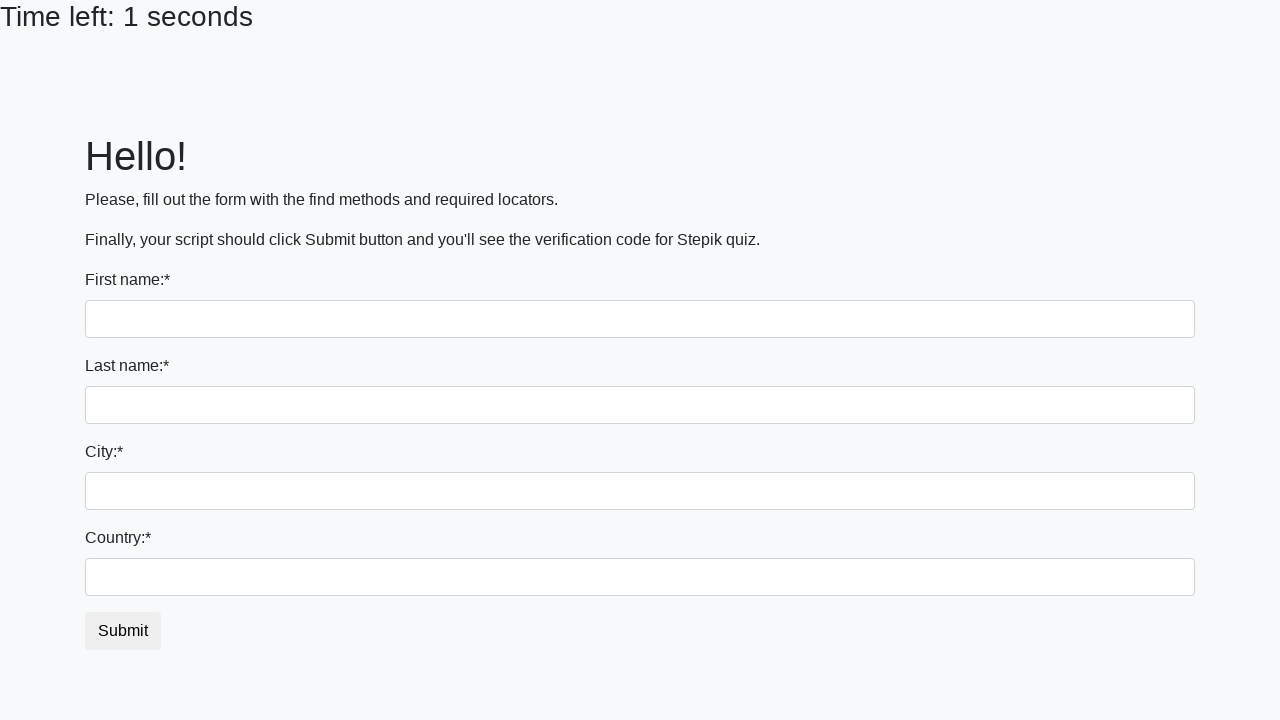

Filled first name field with 'Ivan' on input.form-control
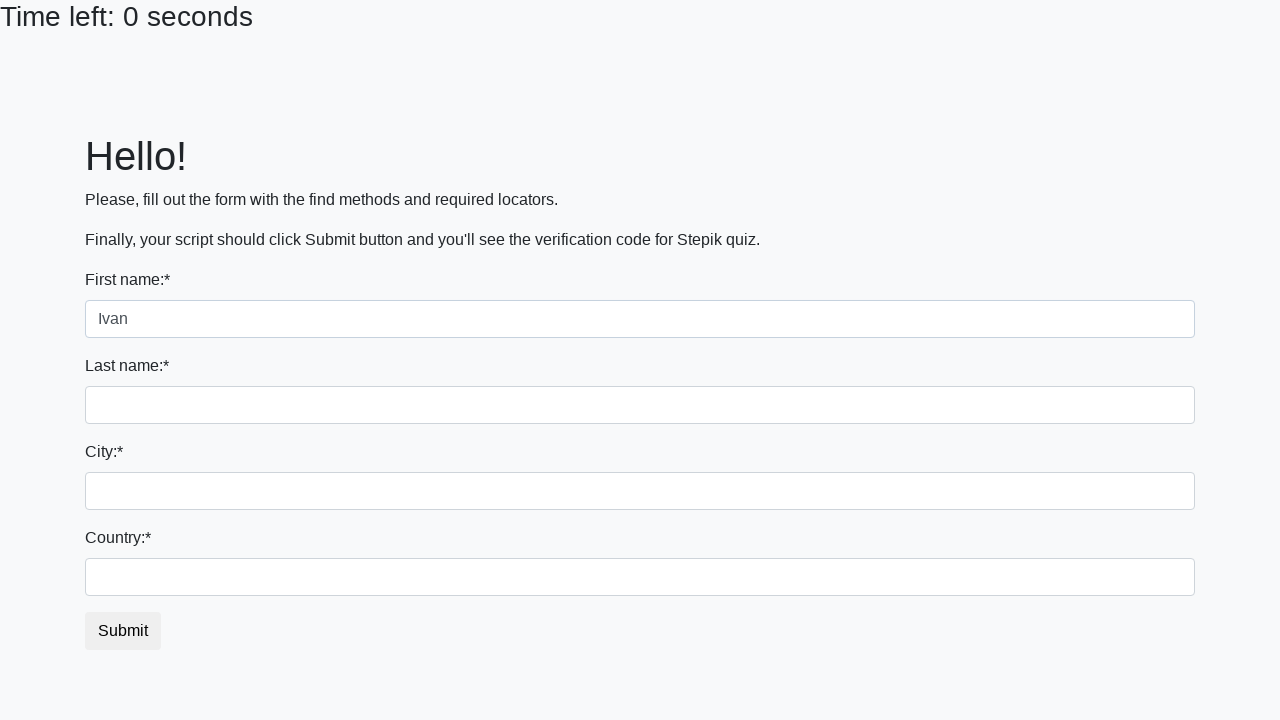

Filled last name field with 'Petrov' on input[name='last_name']
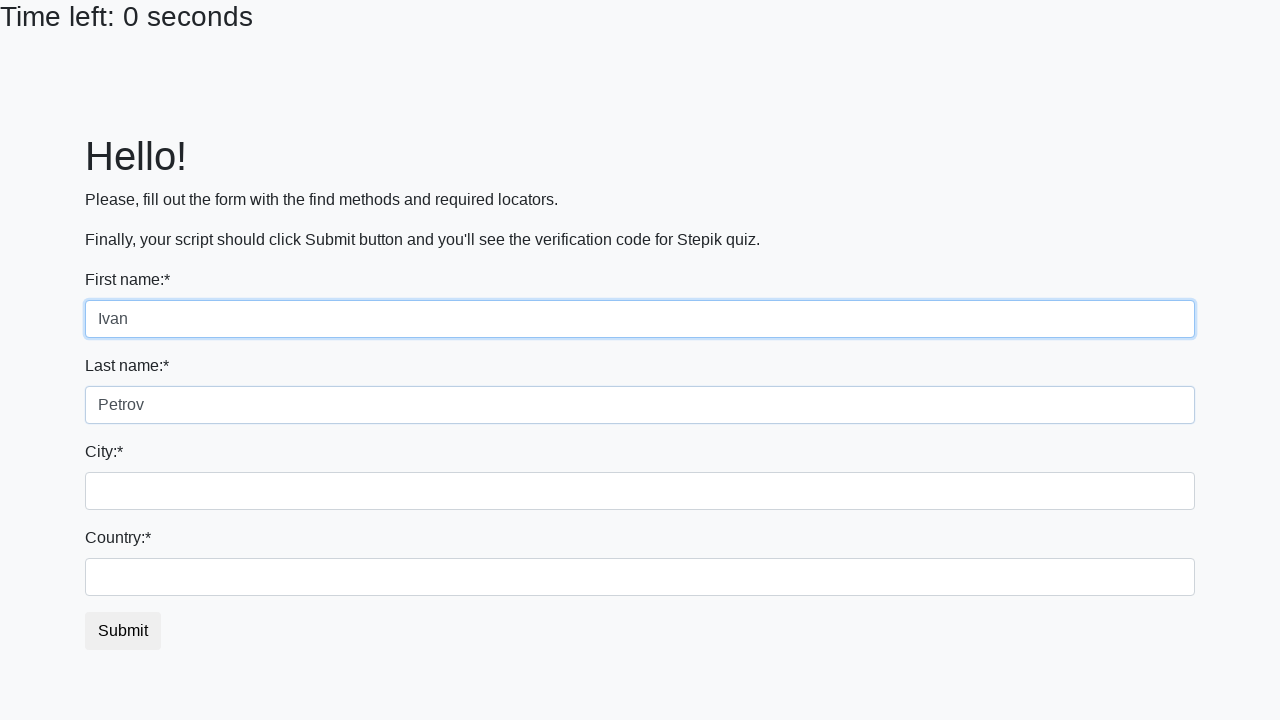

Filled city field with 'Smolensk' on .city
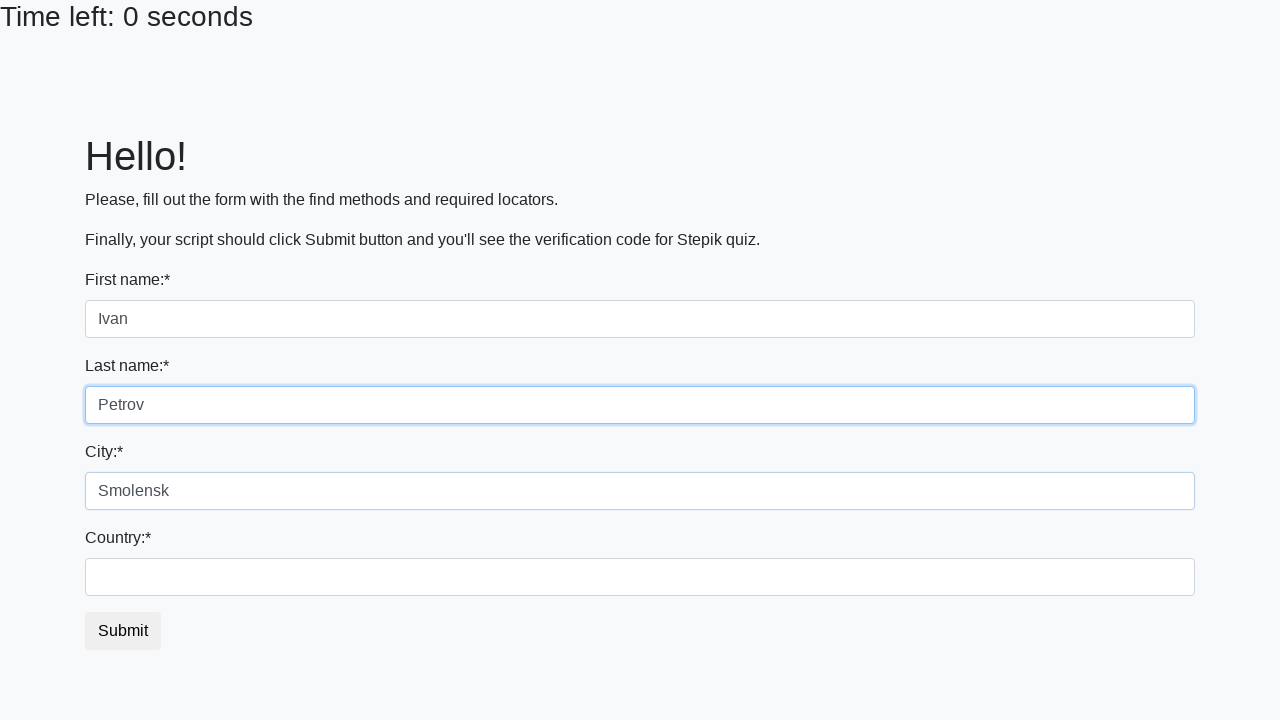

Filled country field with 'Russia' on #country
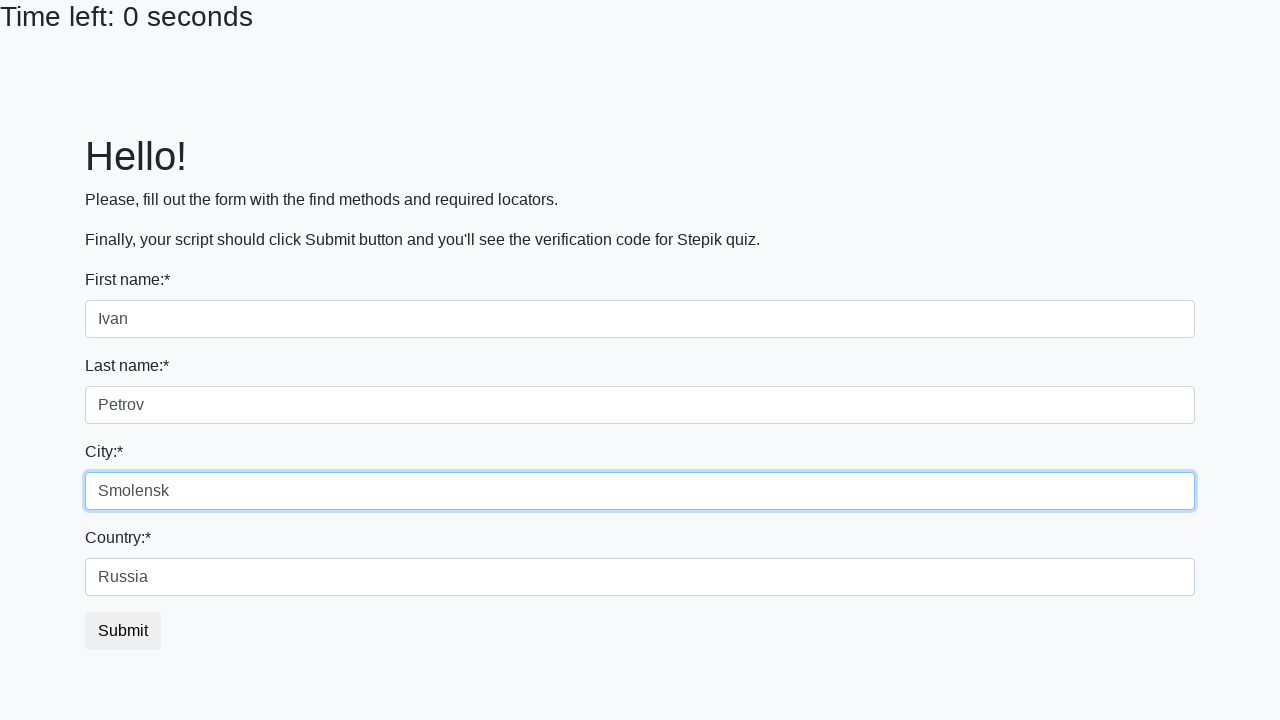

Clicked submit button to submit the form at (123, 631) on button.btn
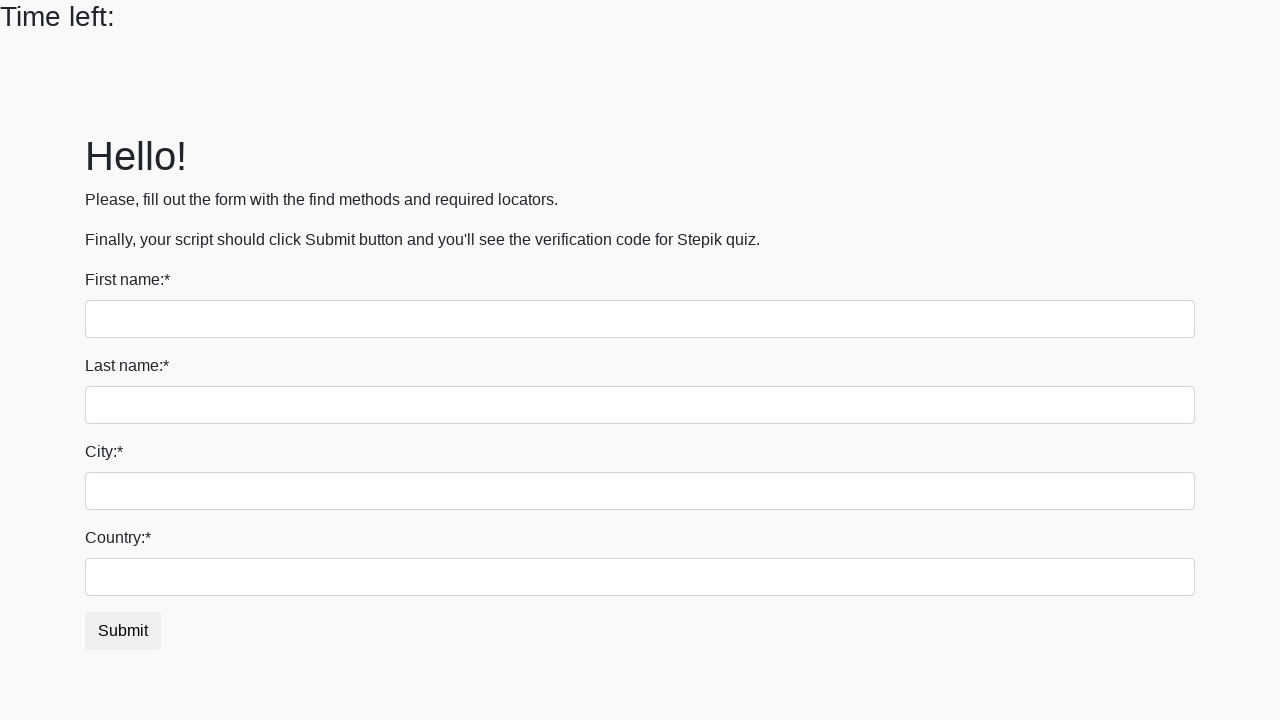

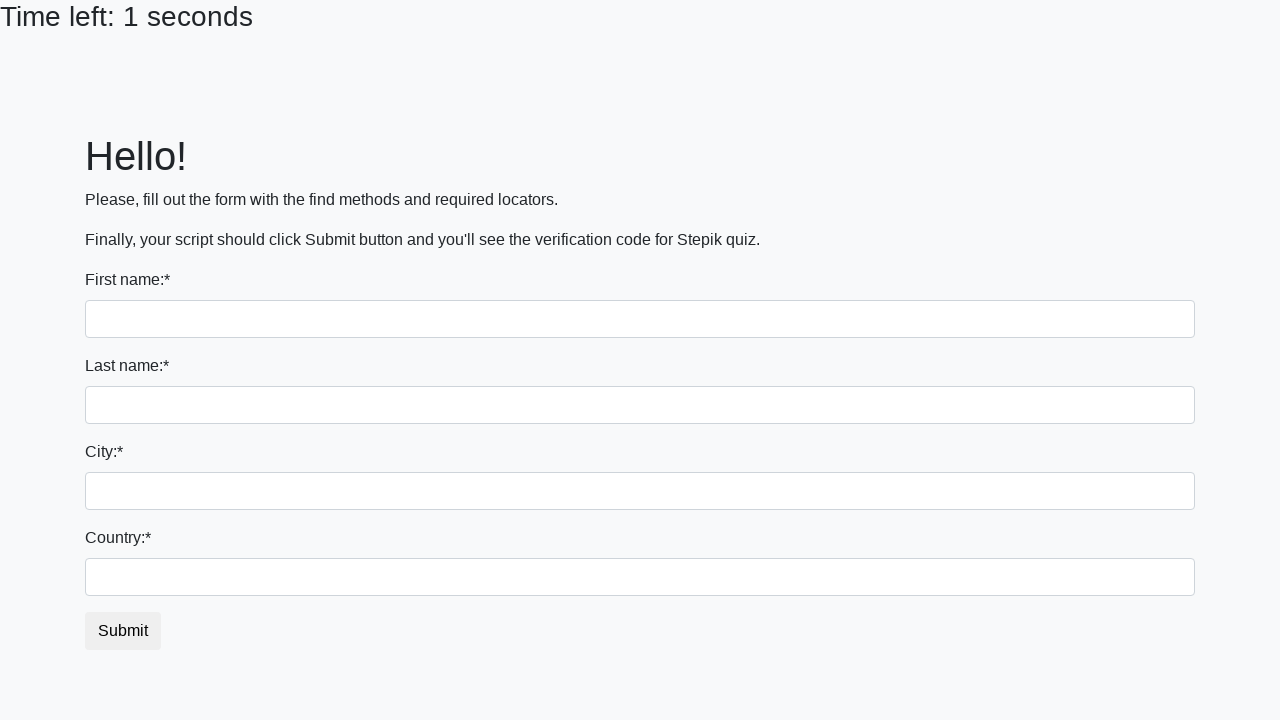